Tests handling of iframe elements by switching to an iframe and clicking a button inside it

Starting URL: http://www.w3schools.com/js/tryit.asp?filename=tryjs_confirm

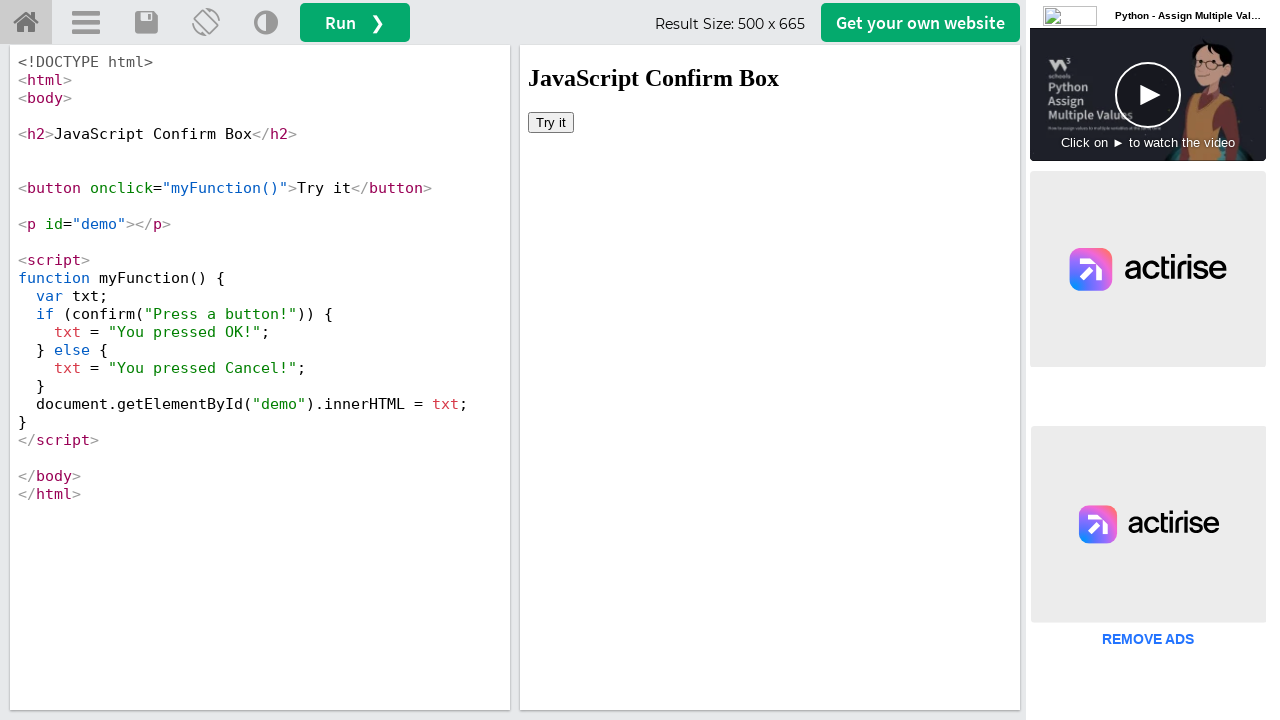

Waited for iframe with id 'iframeResult' to load
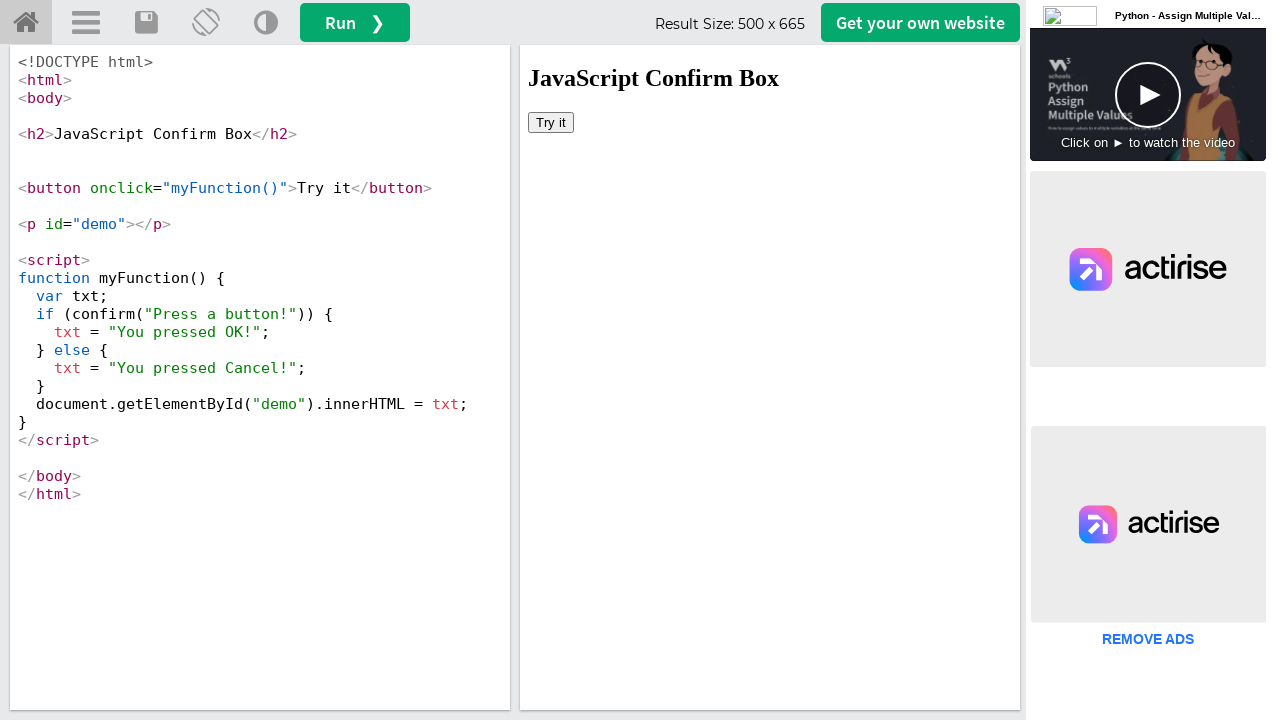

Located iframe element with id 'iframeResult'
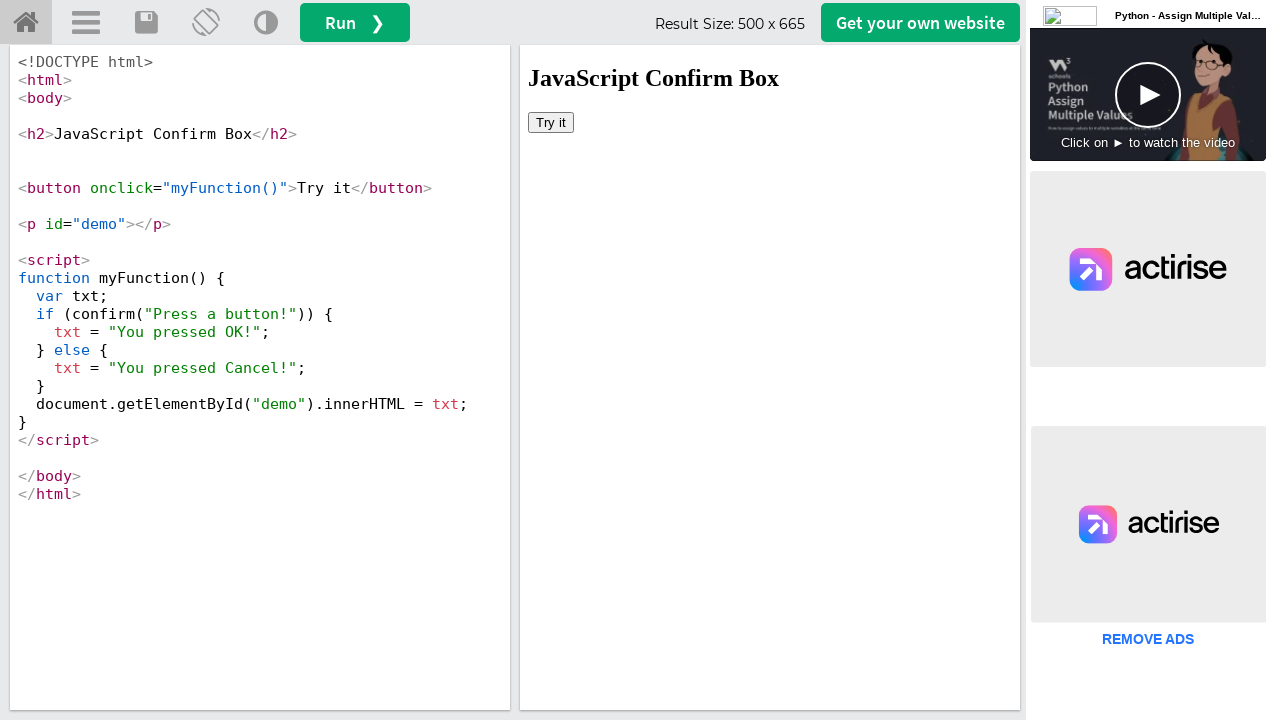

Clicked button inside the iframe at (551, 122) on #iframeResult >> internal:control=enter-frame >> xpath=/html/body/button
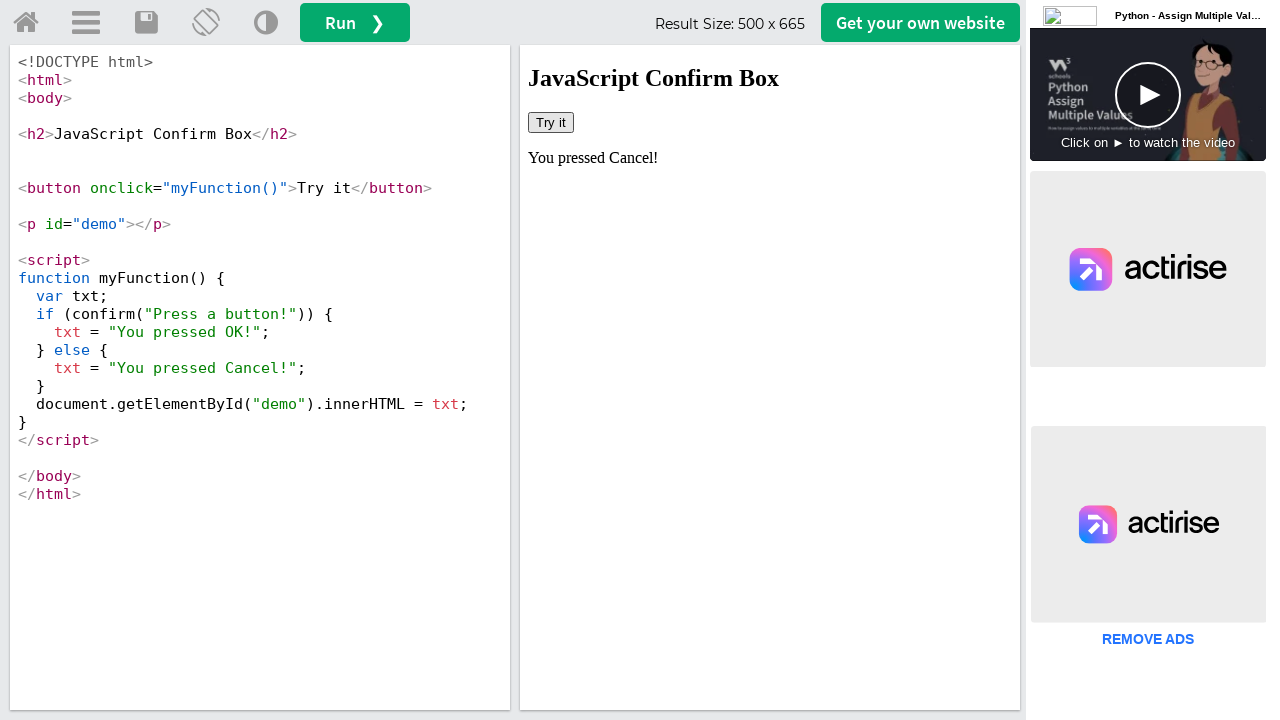

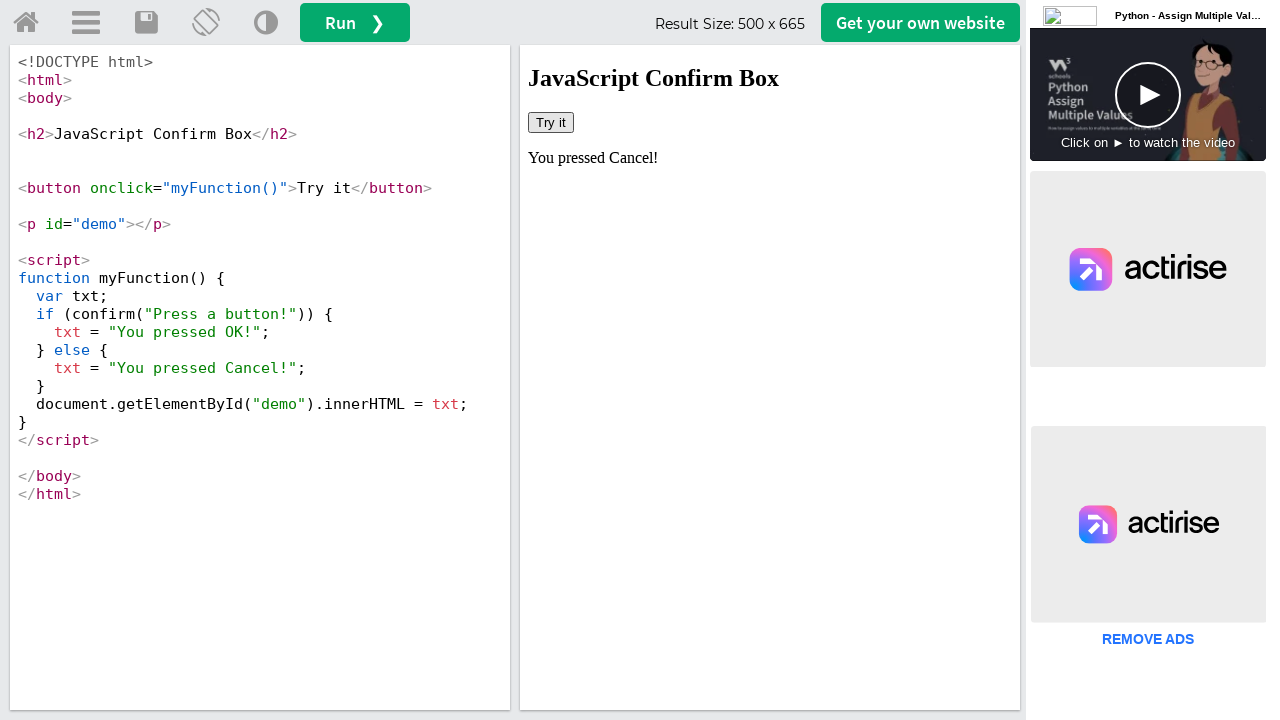